Tests searchable dropdown selection by typing and selecting country names

Starting URL: https://react.semantic-ui.com/maximize/dropdown-example-search-selection/

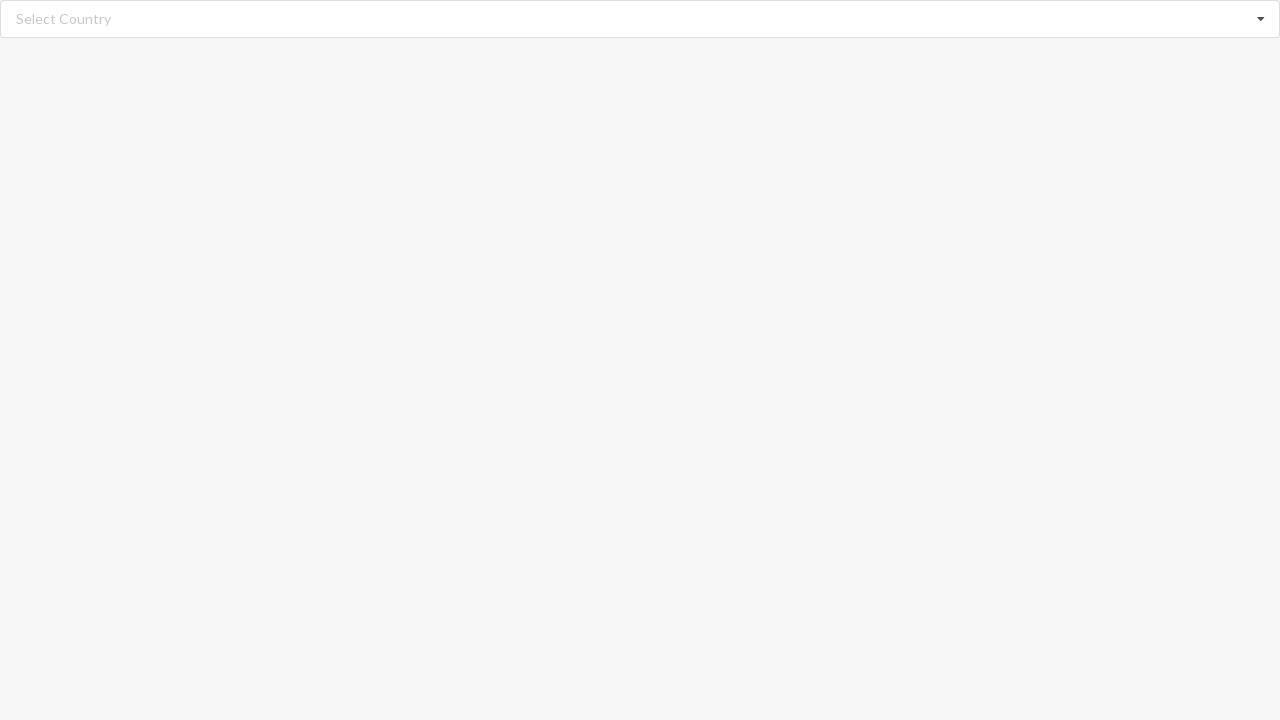

Cleared search input field on xpath=//input[@class='search']
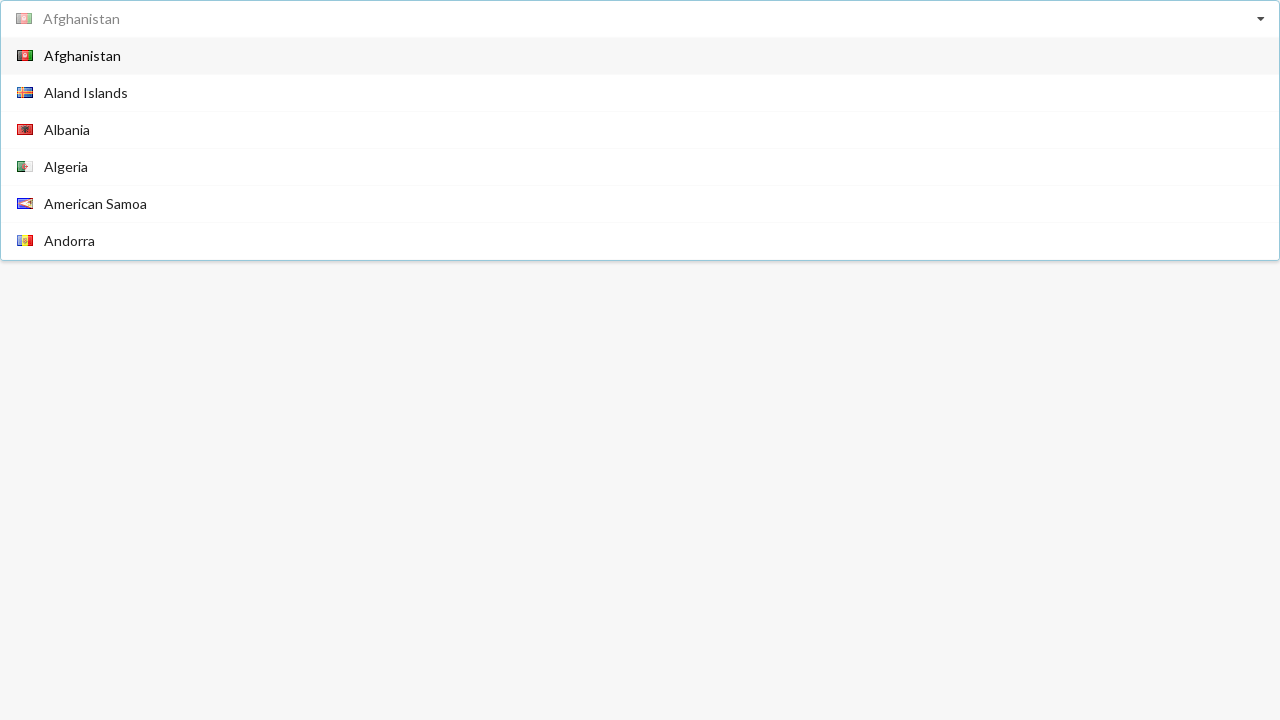

Filled search field with 'Andorra' on //input[@class='search']
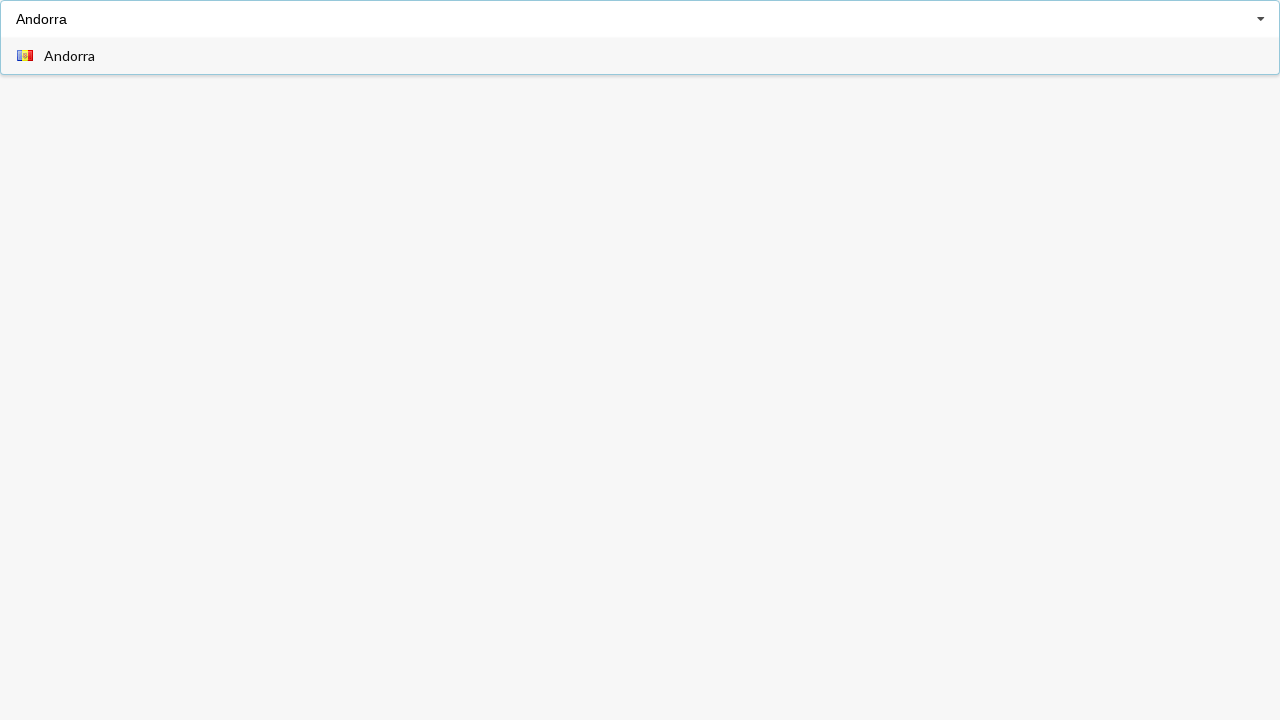

Waited 1 second for dropdown options to appear
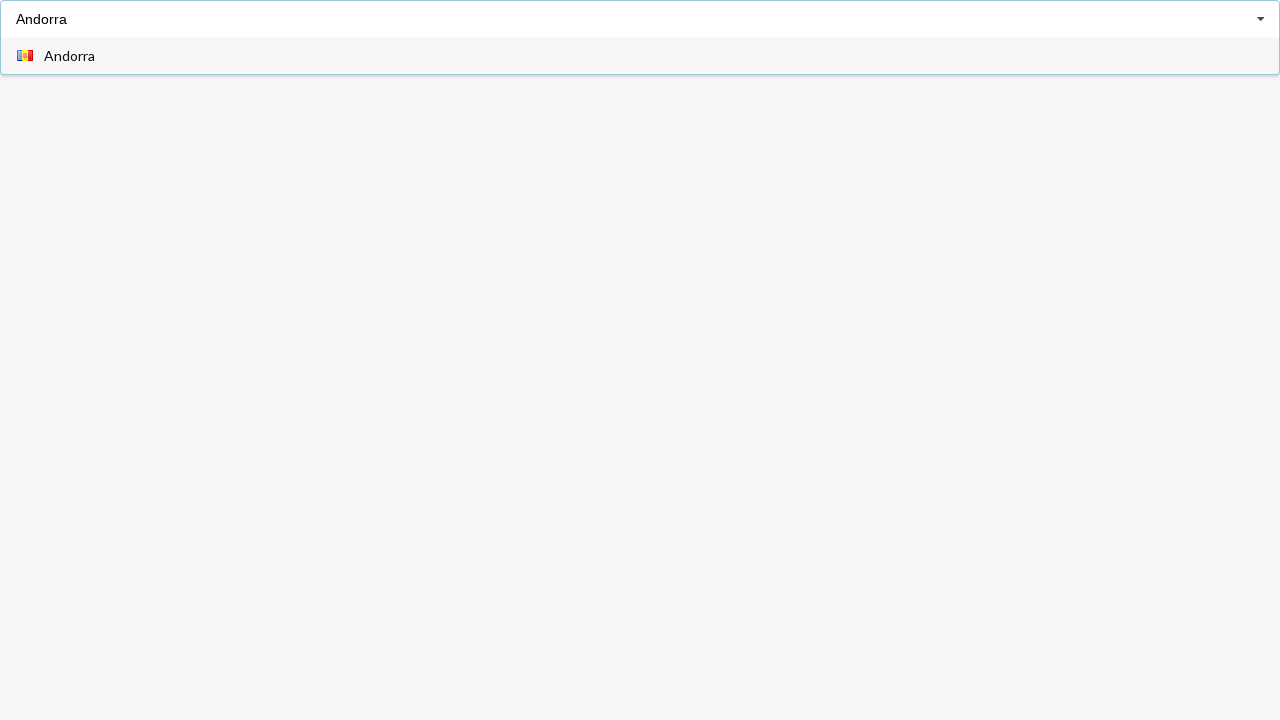

Retrieved all available dropdown items
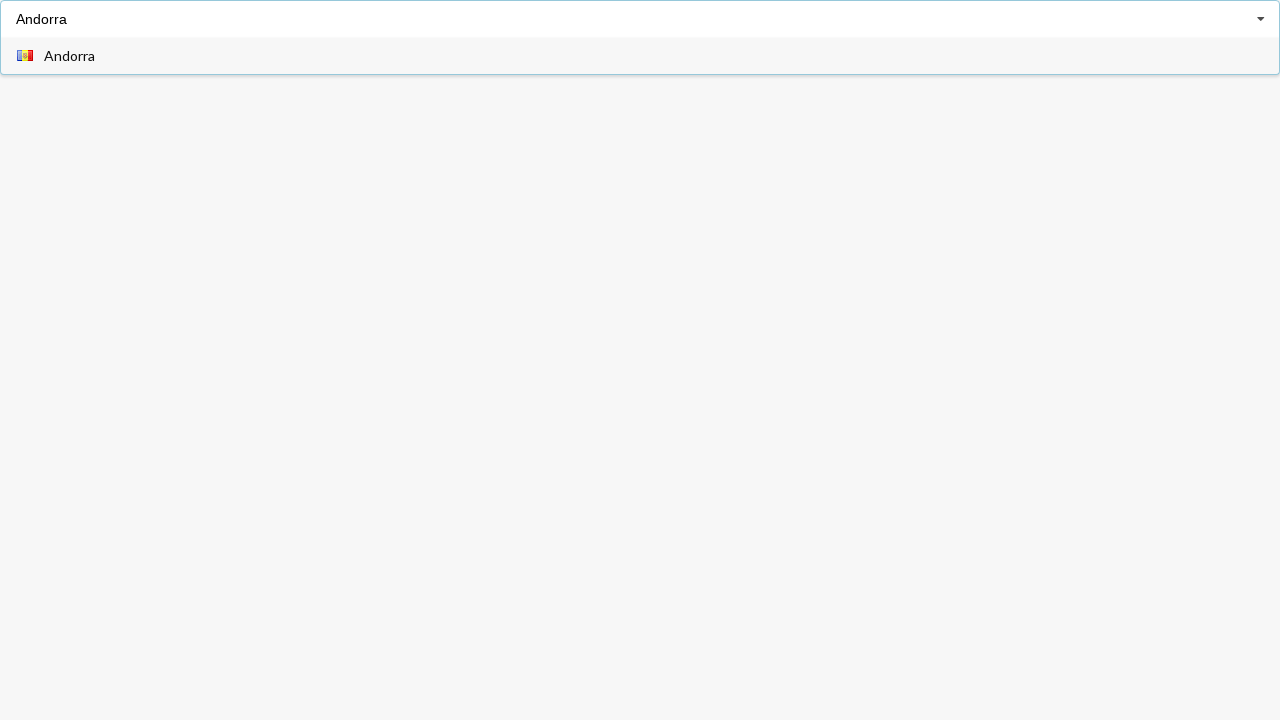

Selected 'Andorra' from dropdown at (70, 56) on xpath=//div[@class='selected item']//span >> nth=0
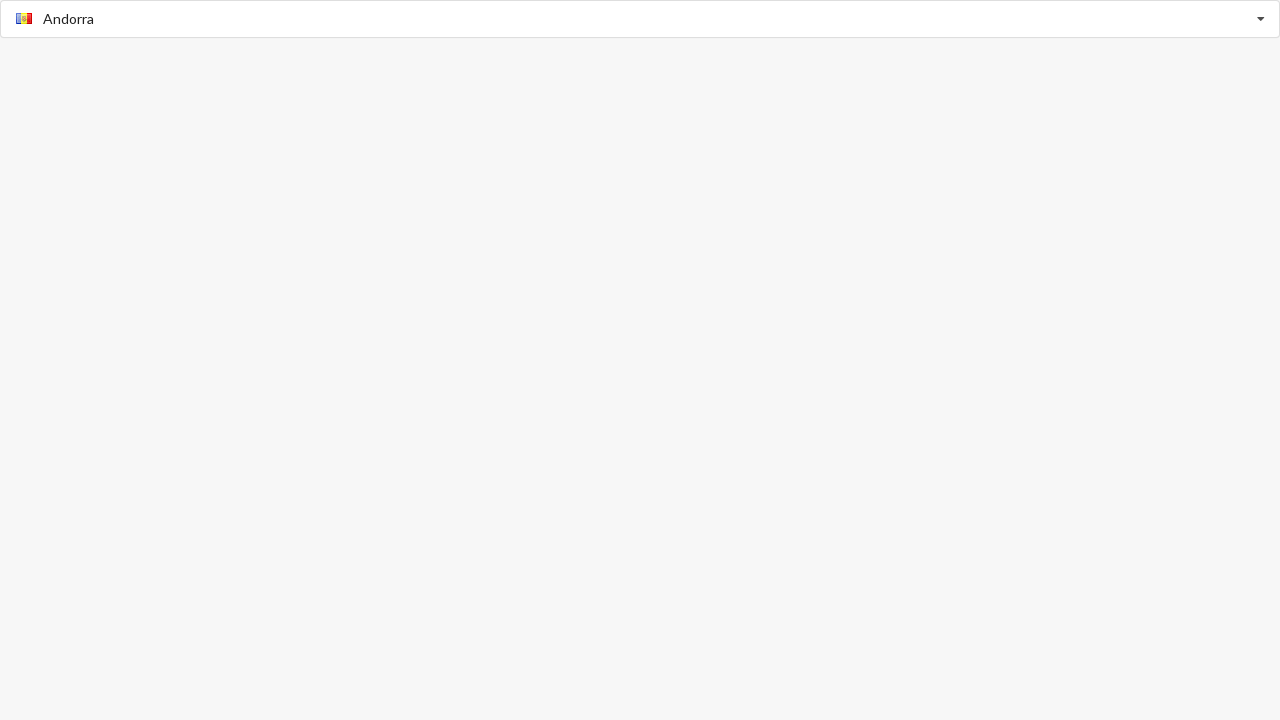

Waited 2 seconds after selecting Andorra
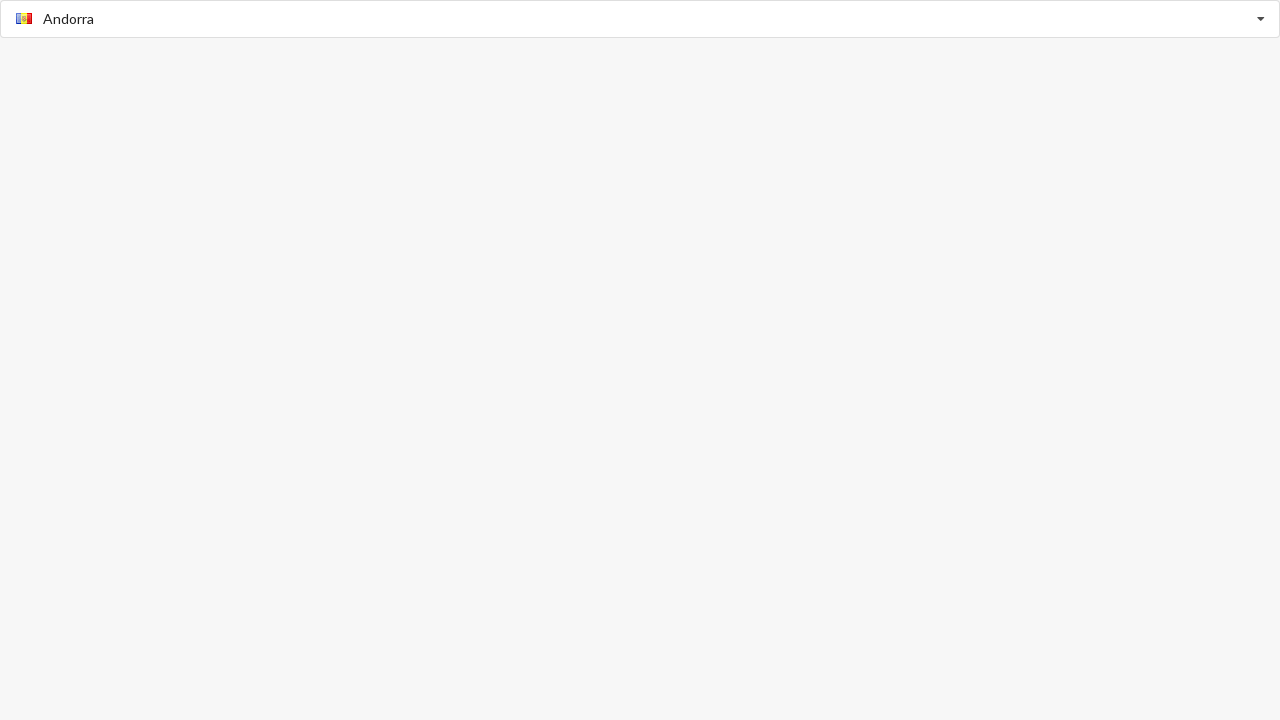

Cleared search input field on xpath=//input[@class='search']
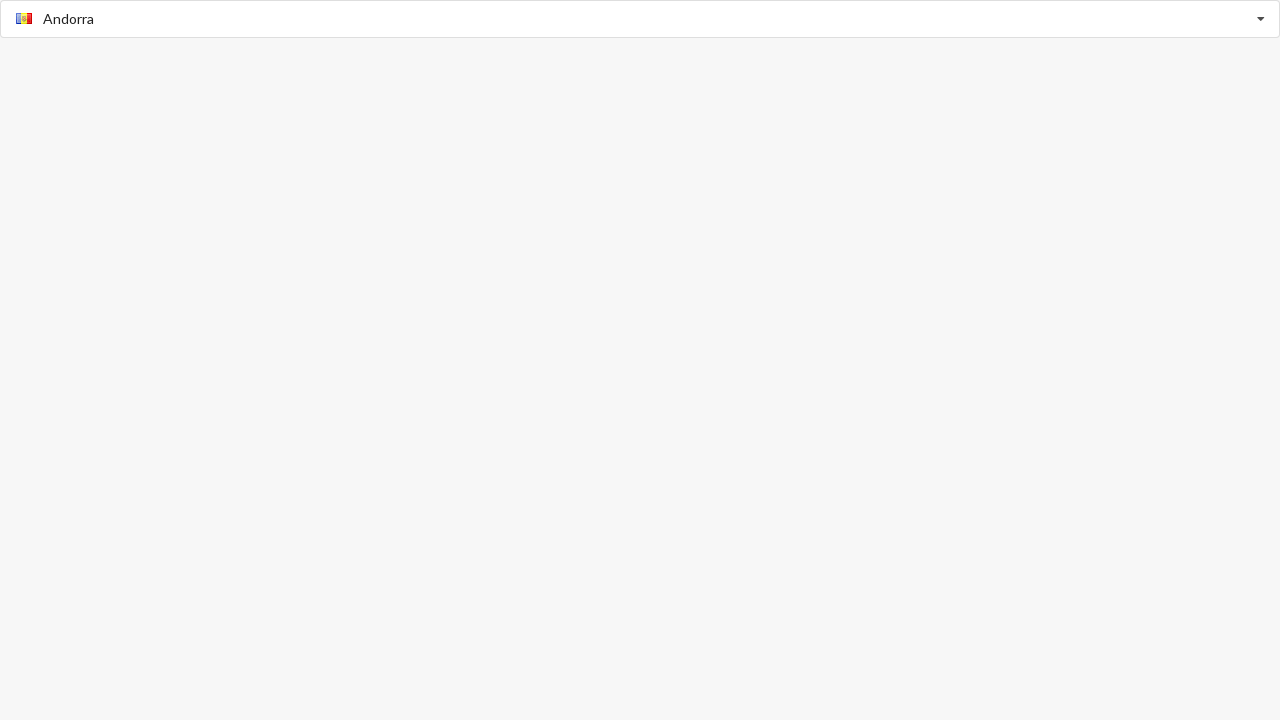

Filled search field with 'Belgium' on //input[@class='search']
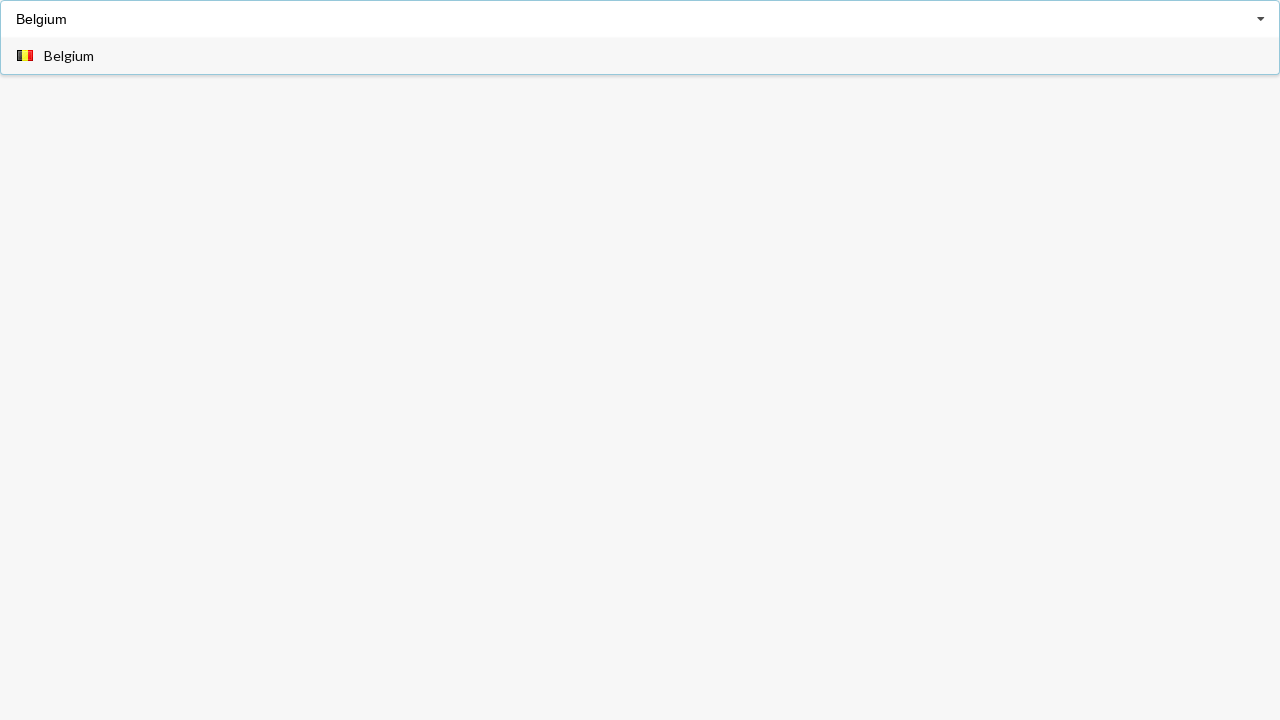

Waited 1 second for dropdown options to appear
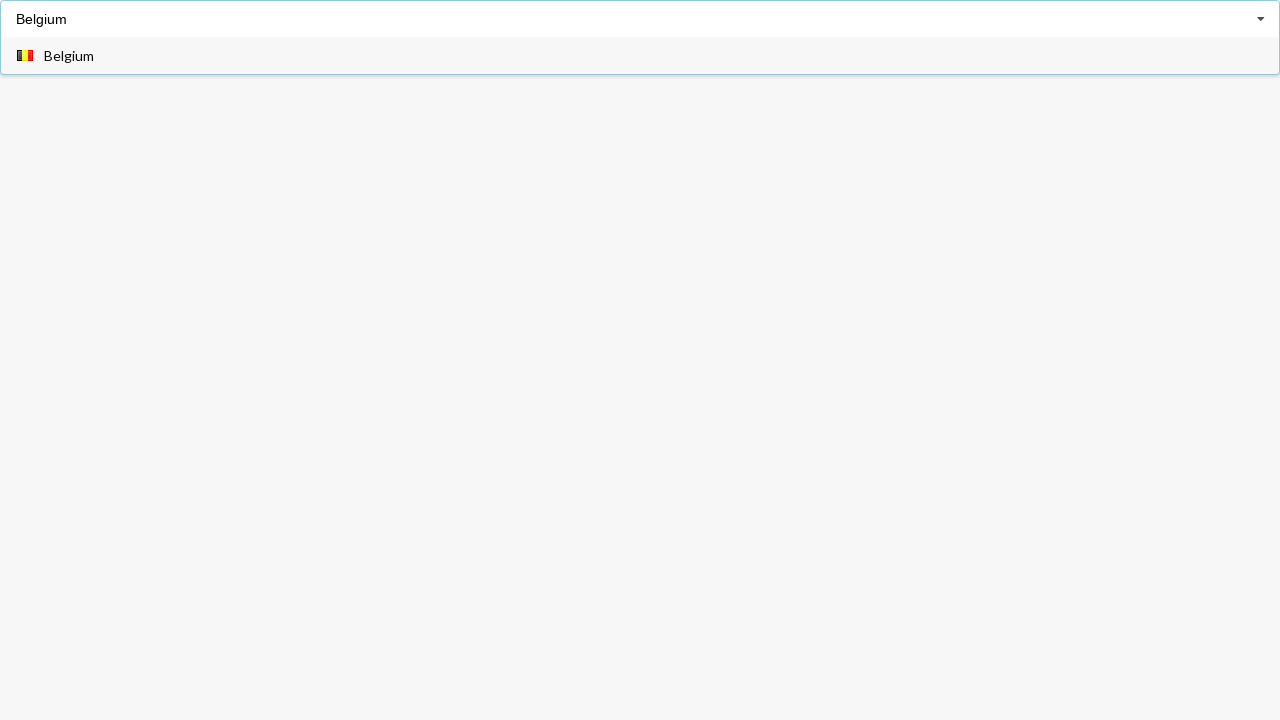

Retrieved all available dropdown items
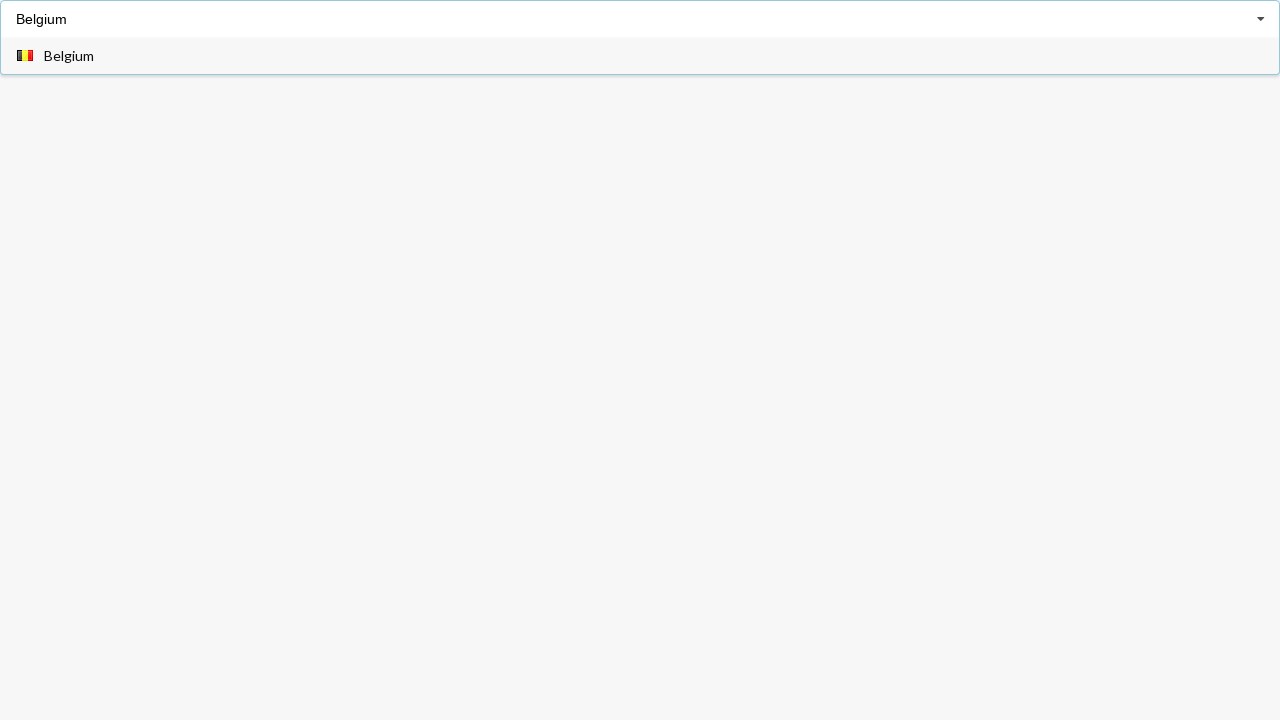

Selected 'Belgium' from dropdown at (69, 56) on xpath=//div[@class='selected item']//span >> nth=0
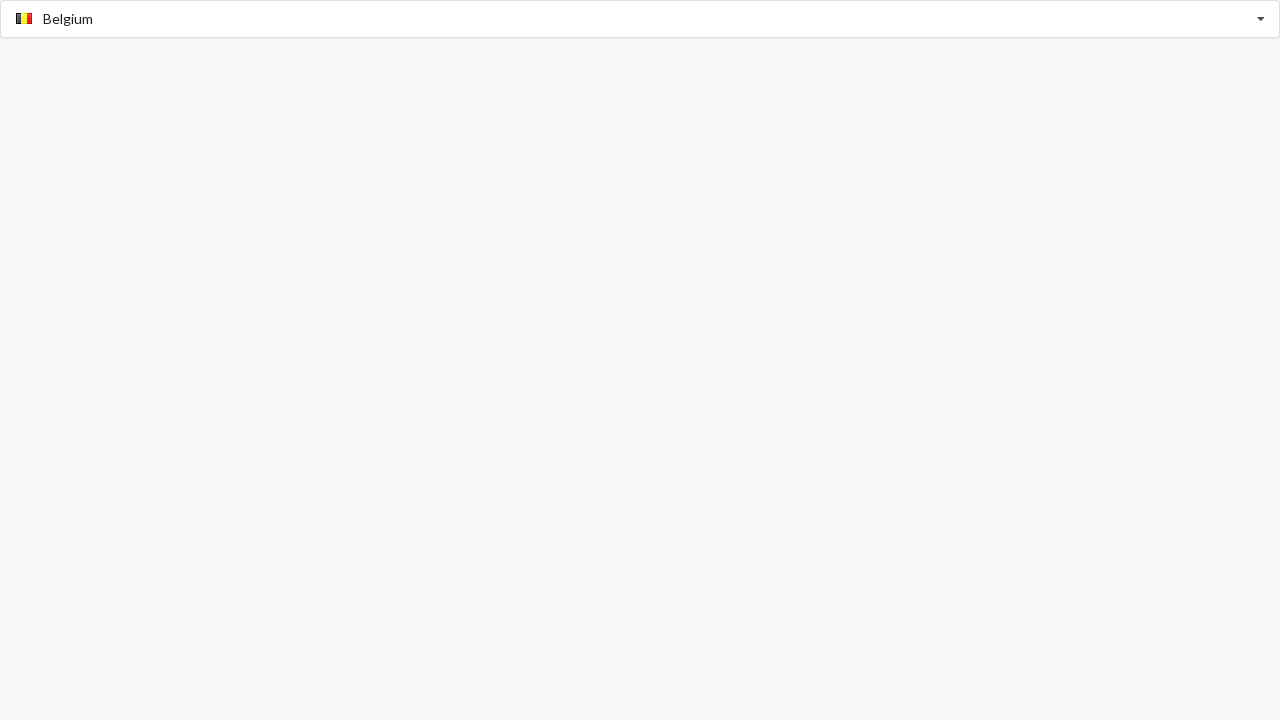

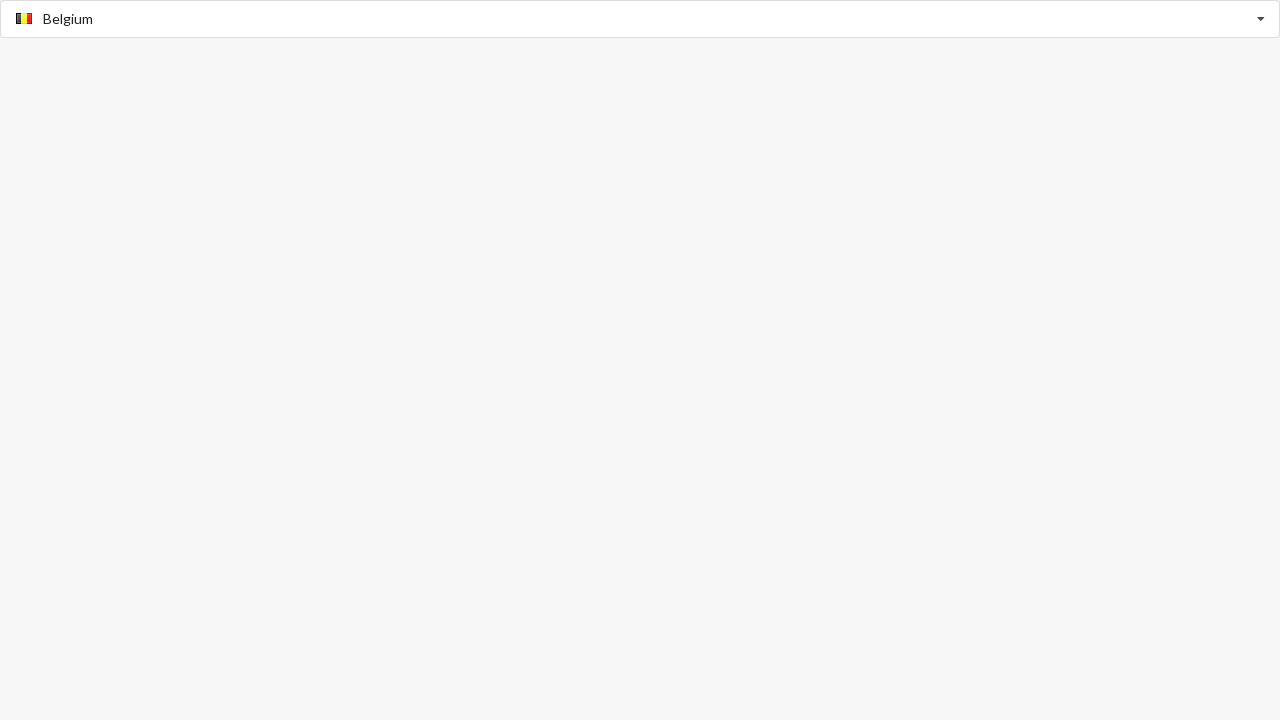